Tests scrolling and mouse hover functionality by scrolling to an element, hovering over it, and clicking a revealed link

Starting URL: https://rahulshettyacademy.com/AutomationPractice/

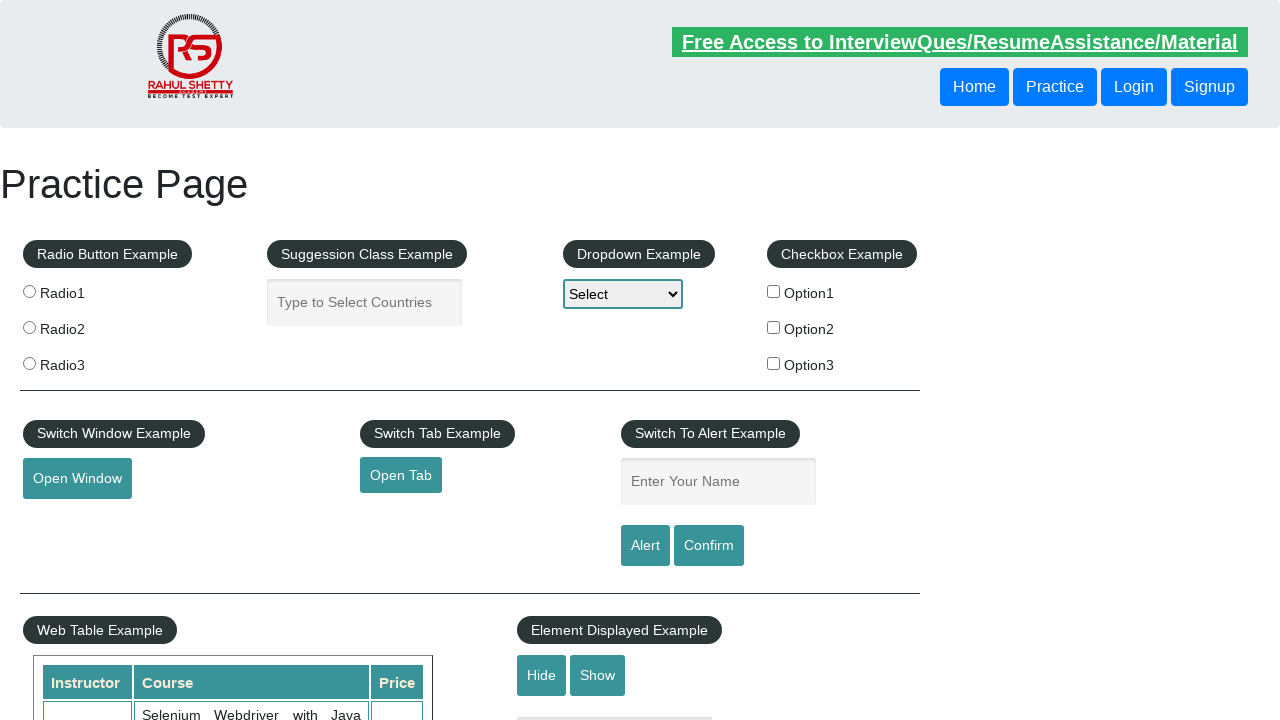

Scrolled mouse hover element into view
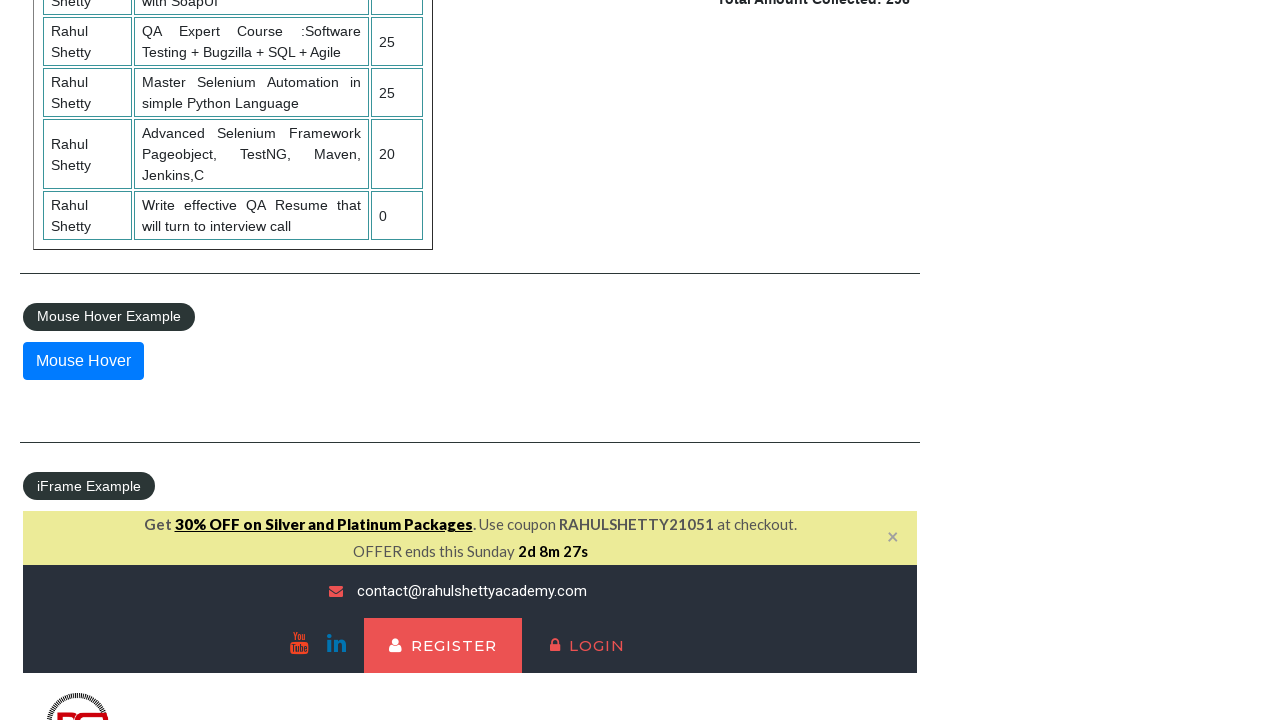

Hovered over mouse hover element to reveal dropdown menu at (83, 361) on #mousehover
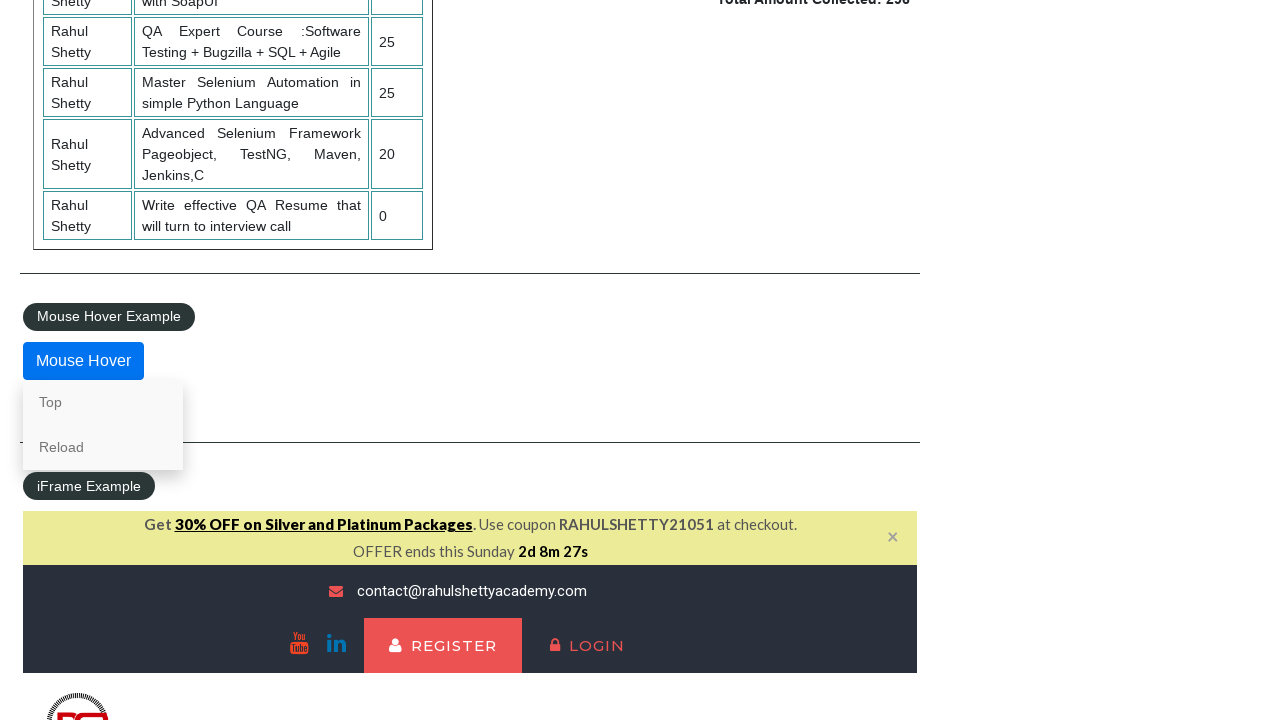

Clicked the 'Top' link from the revealed dropdown menu at (103, 402) on a:has-text('Top')
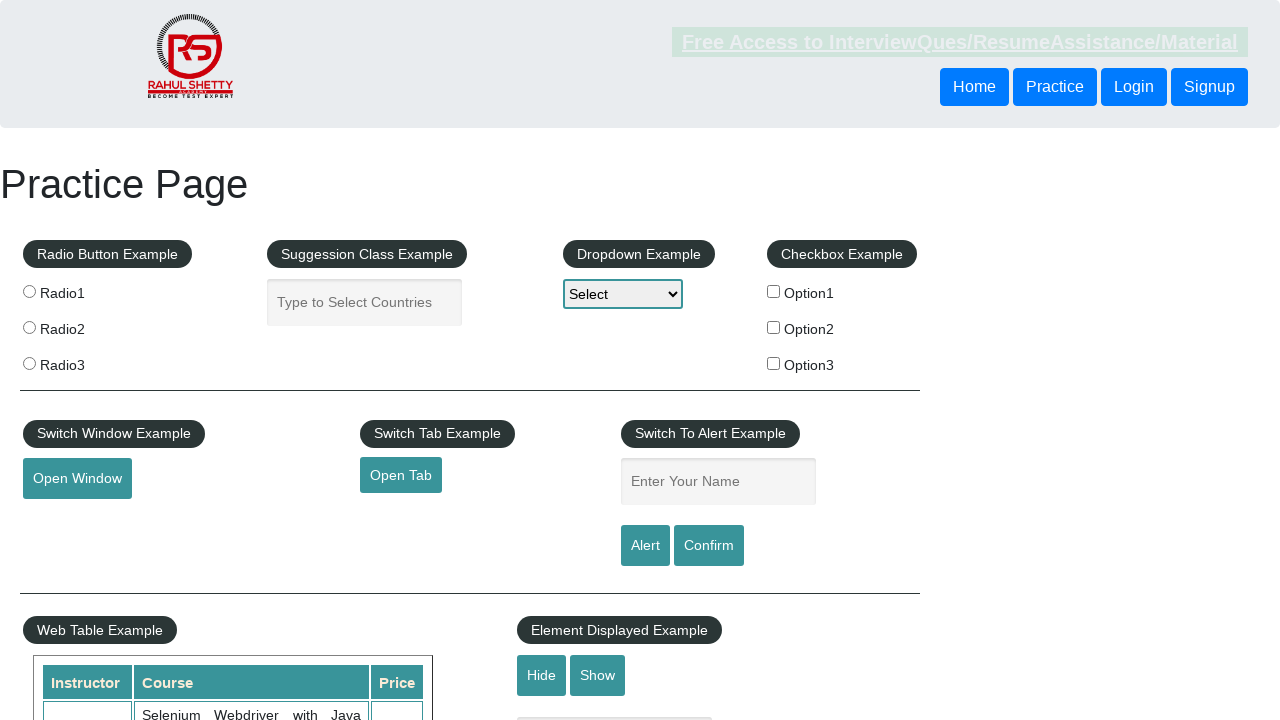

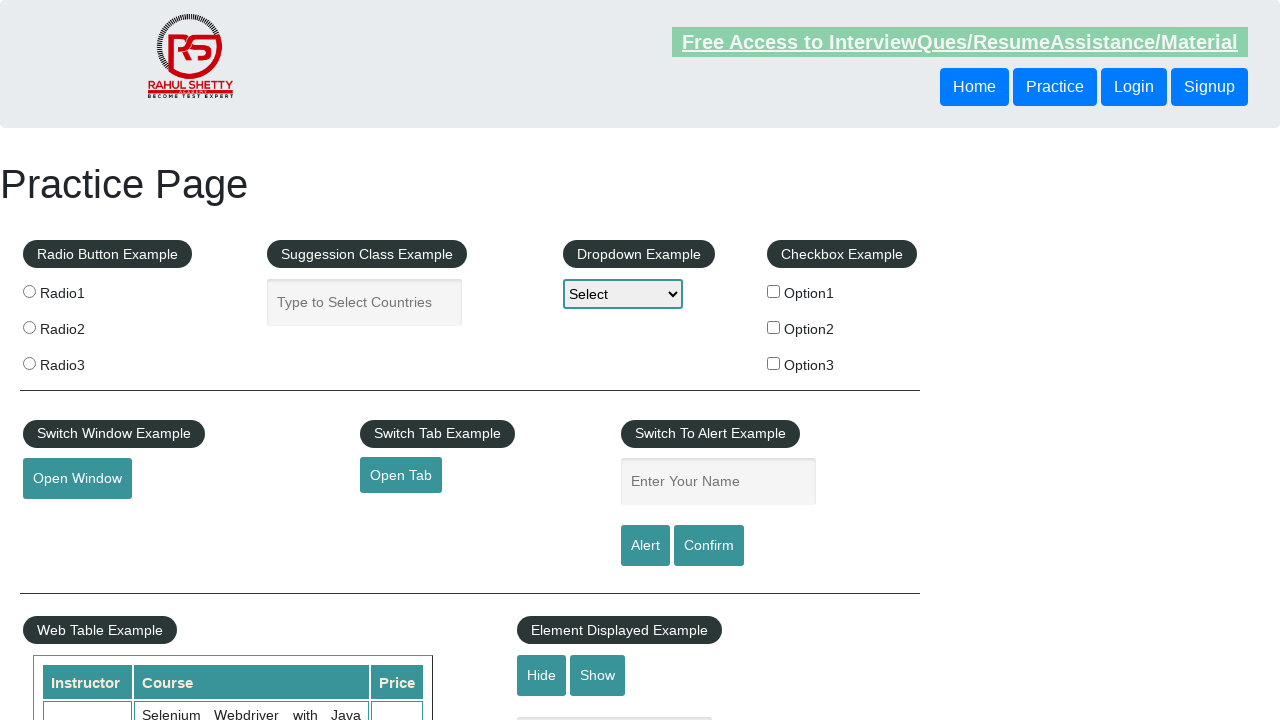